Tests file download functionality by clicking on a file link and verifying the download completes

Starting URL: http://the-internet.herokuapp.com/download

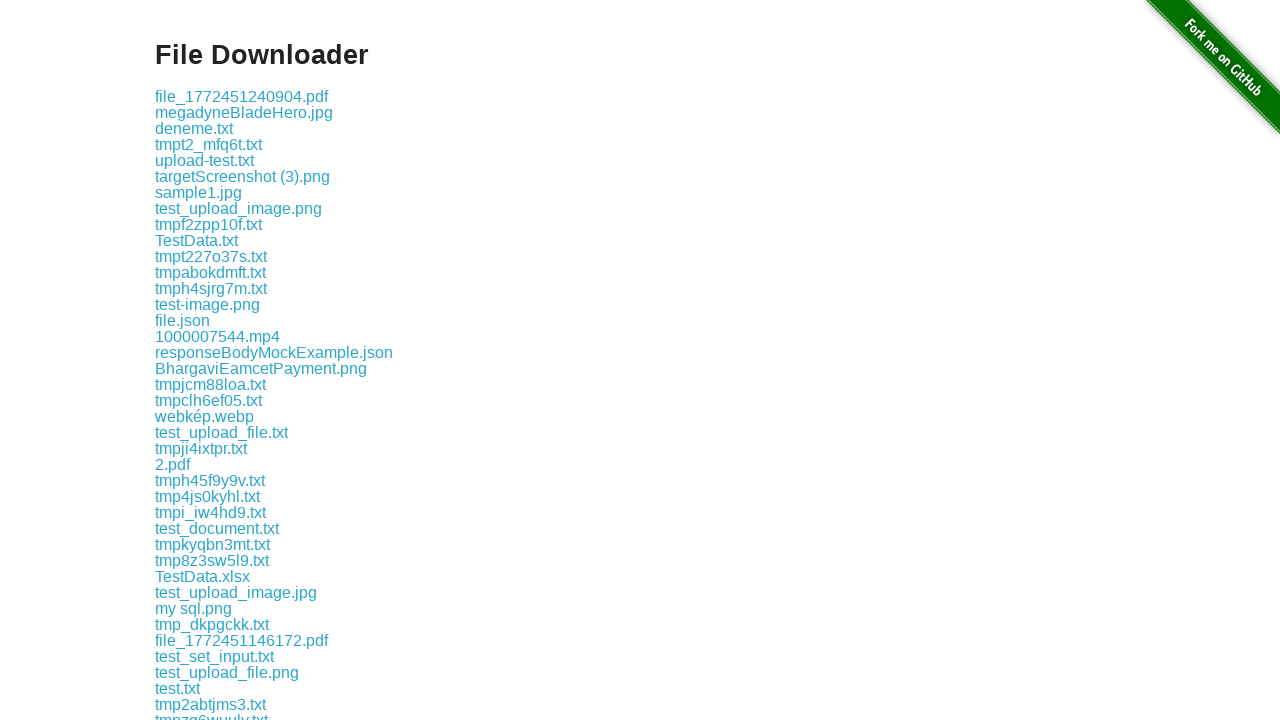

Clicked on file link 'some-file.txt' to initiate download at (198, 360) on a:text('some-file.txt')
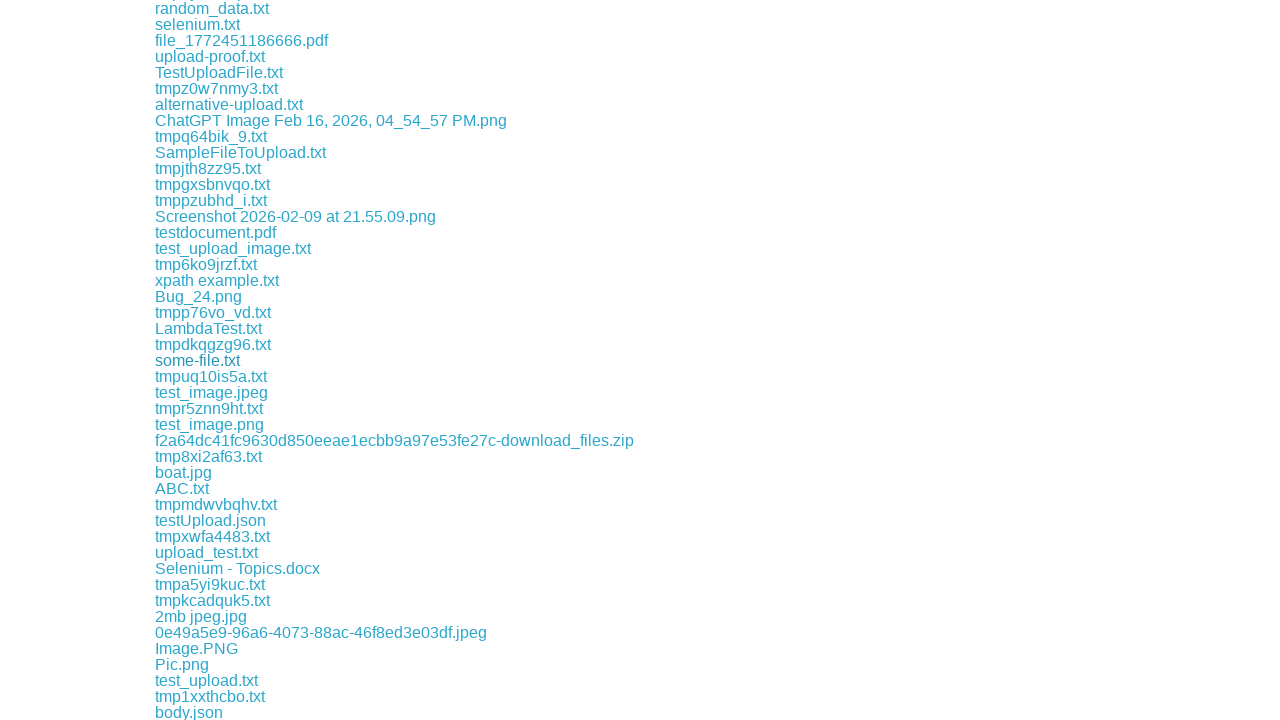

File download completed
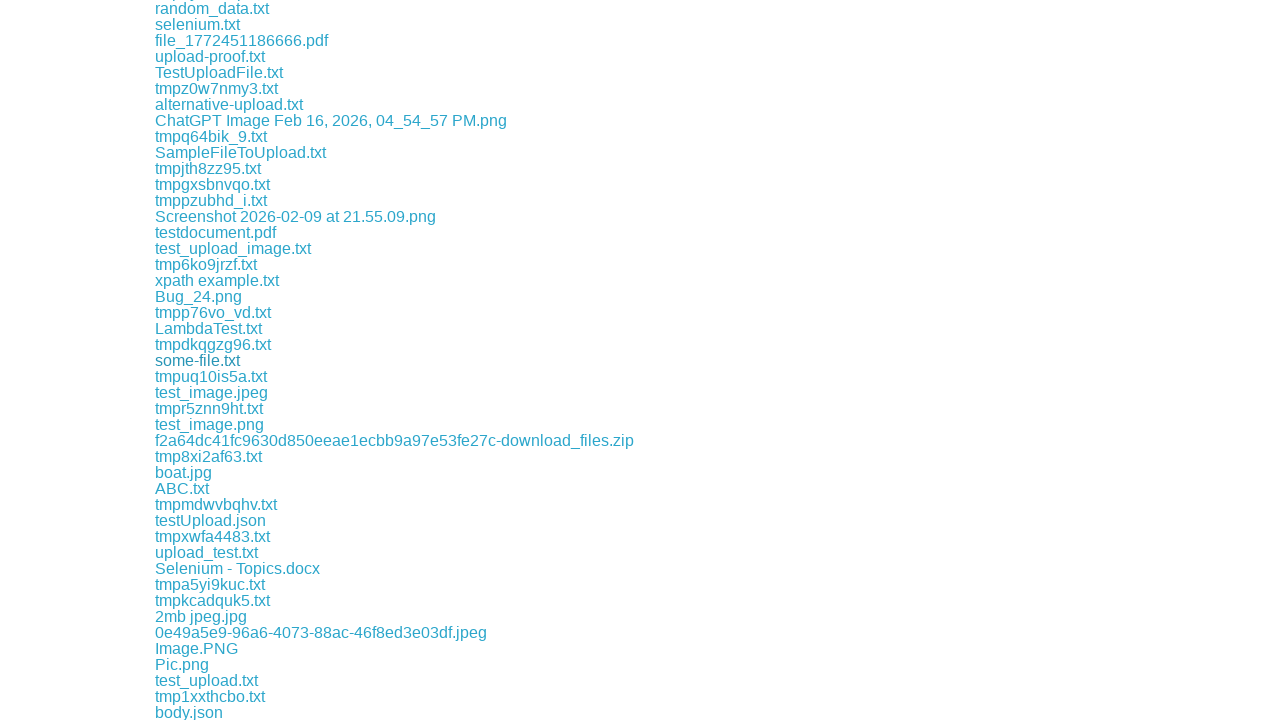

Verified downloaded filename is 'some-file.txt'
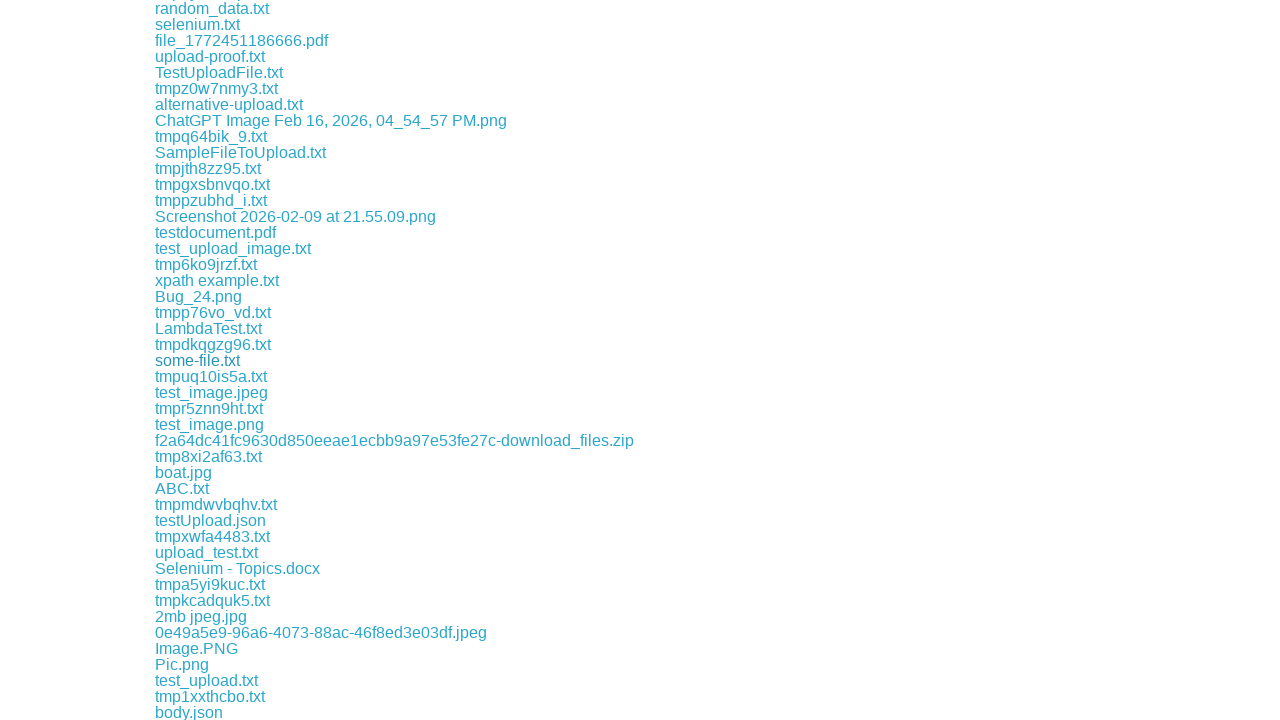

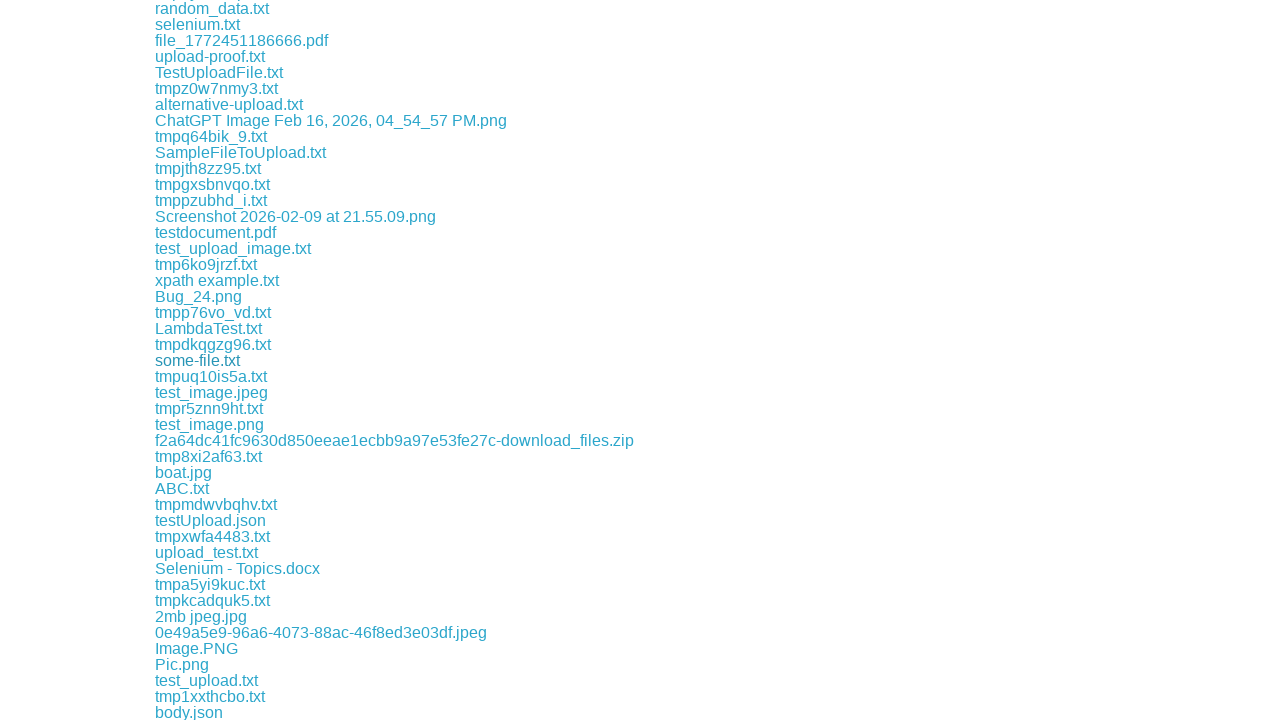